Tests navigation to the Wish List page by clicking the Wish List link in the menu

Starting URL: https://belkaite.github.io/digital-closet/

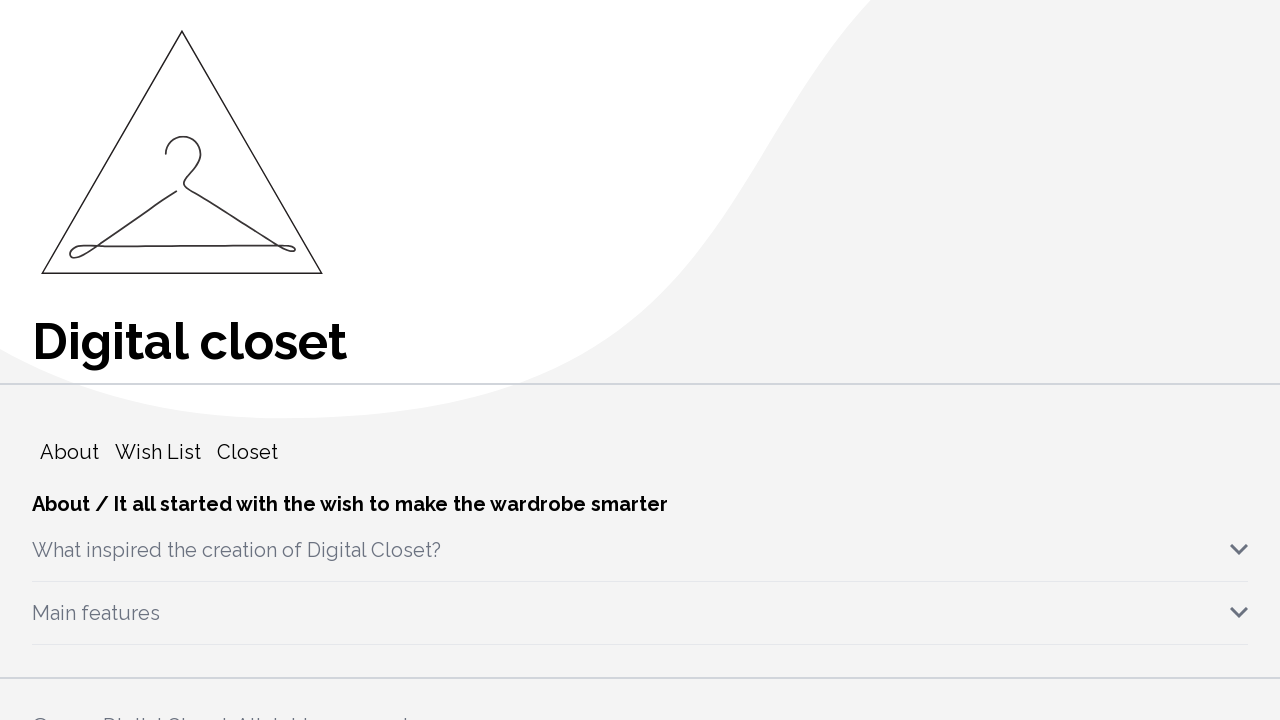

Clicked on Wish List link in the menu at (158, 453) on internal:text="Wish List"i >> nth=0
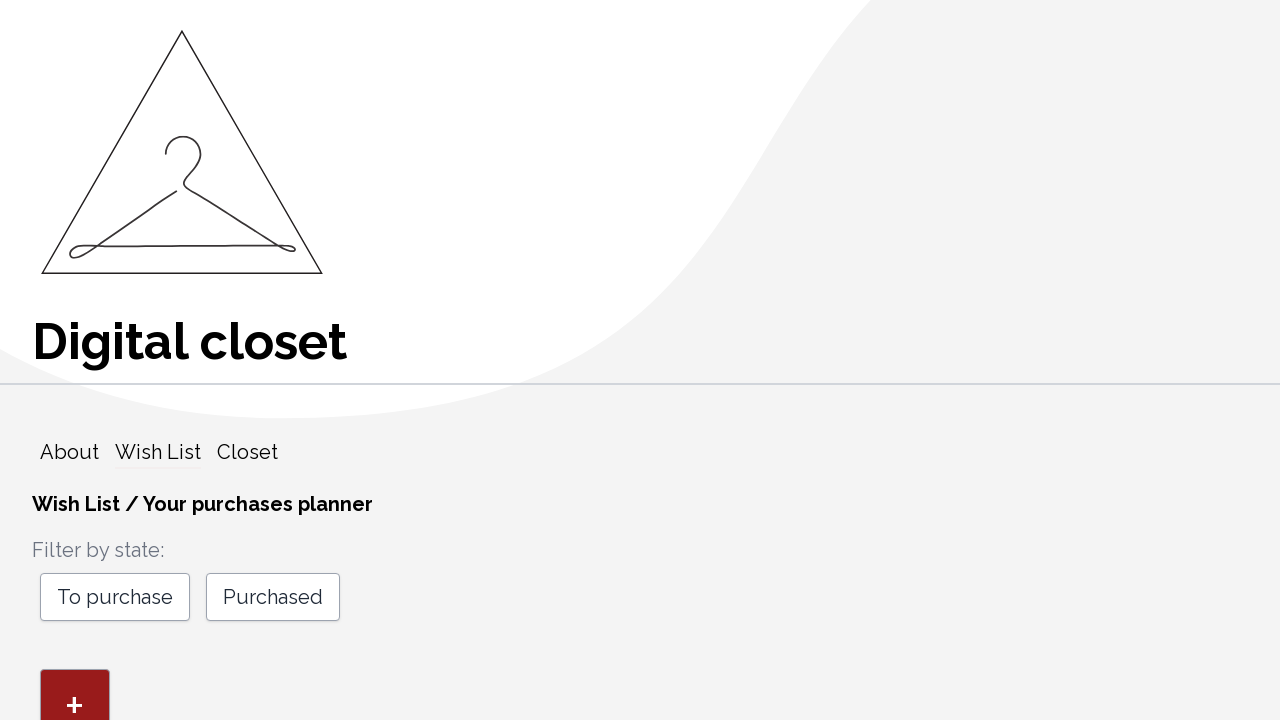

Navigation to wishlist page completed
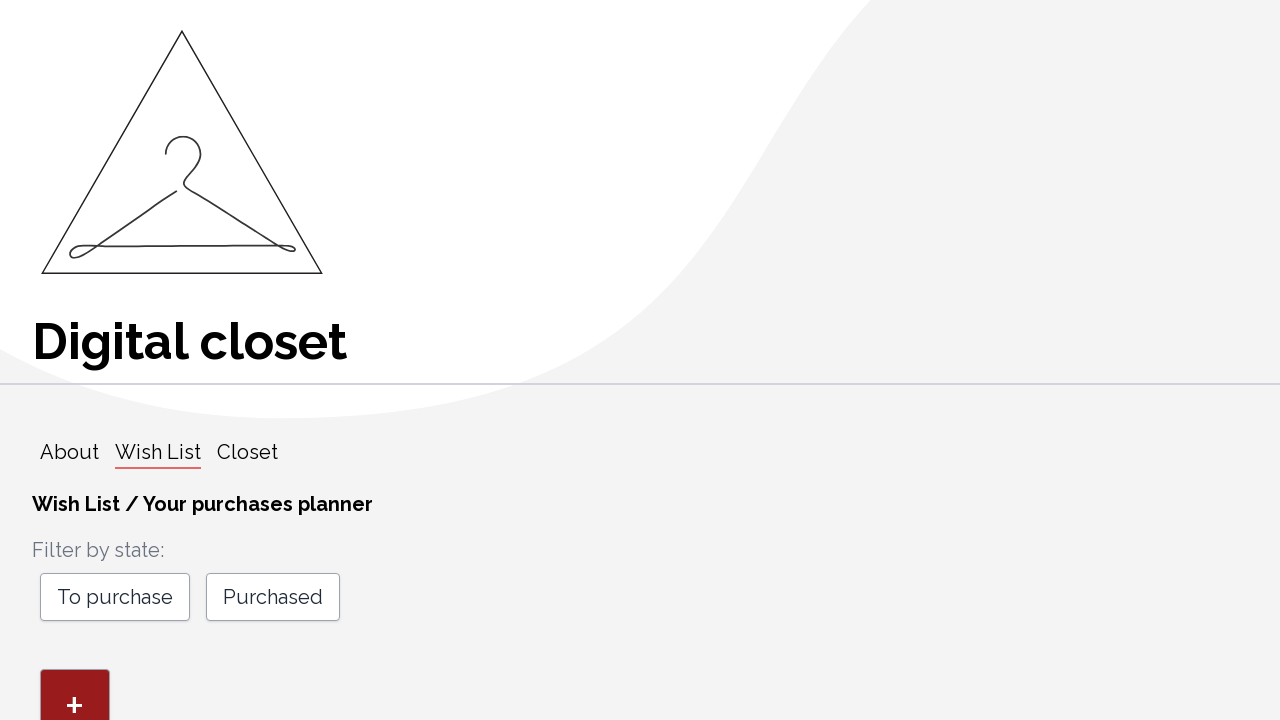

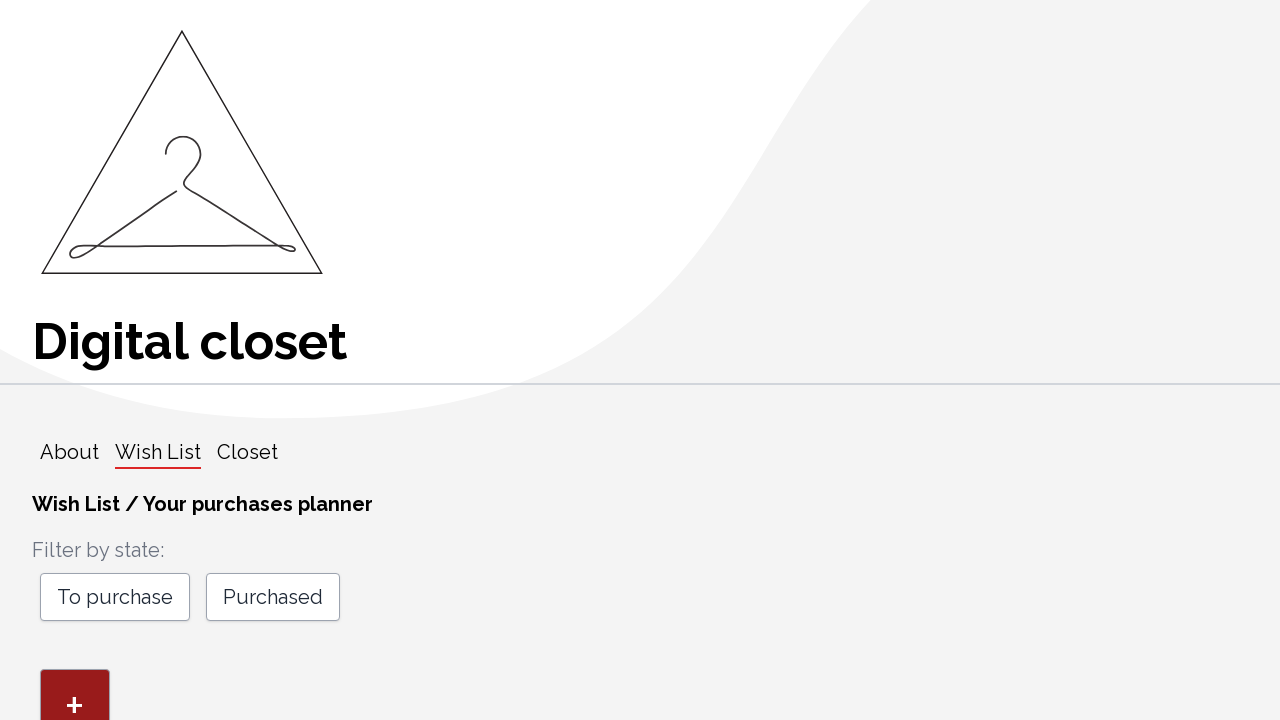